Tests un-marking items as complete by checking and then unchecking a todo item.

Starting URL: https://demo.playwright.dev/todomvc

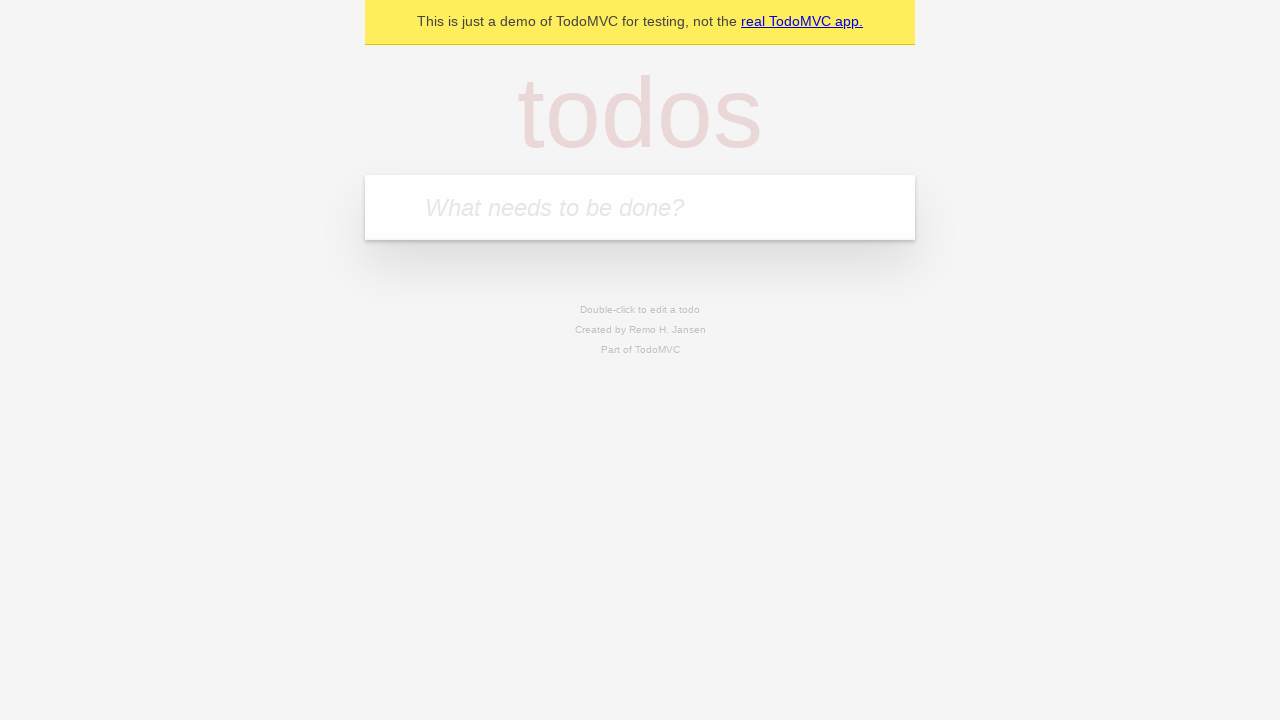

Located the 'What needs to be done?' input field
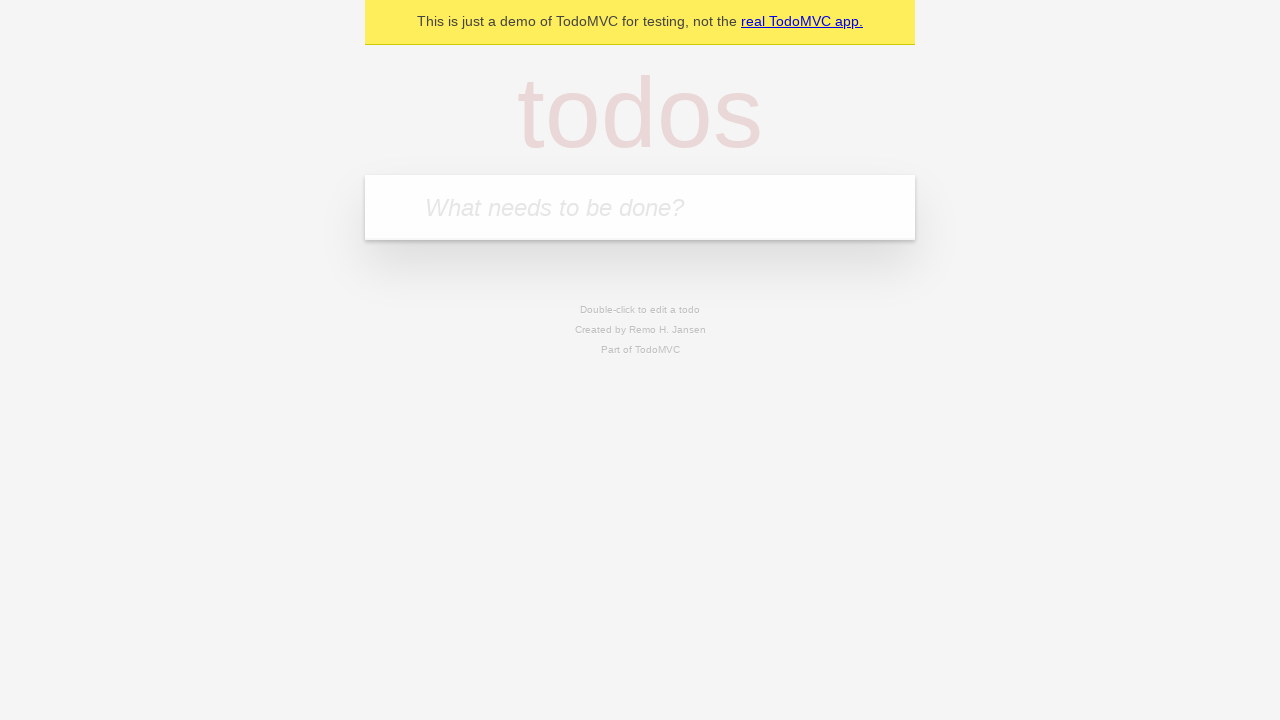

Filled first todo item with 'buy some cheese' on internal:attr=[placeholder="What needs to be done?"i]
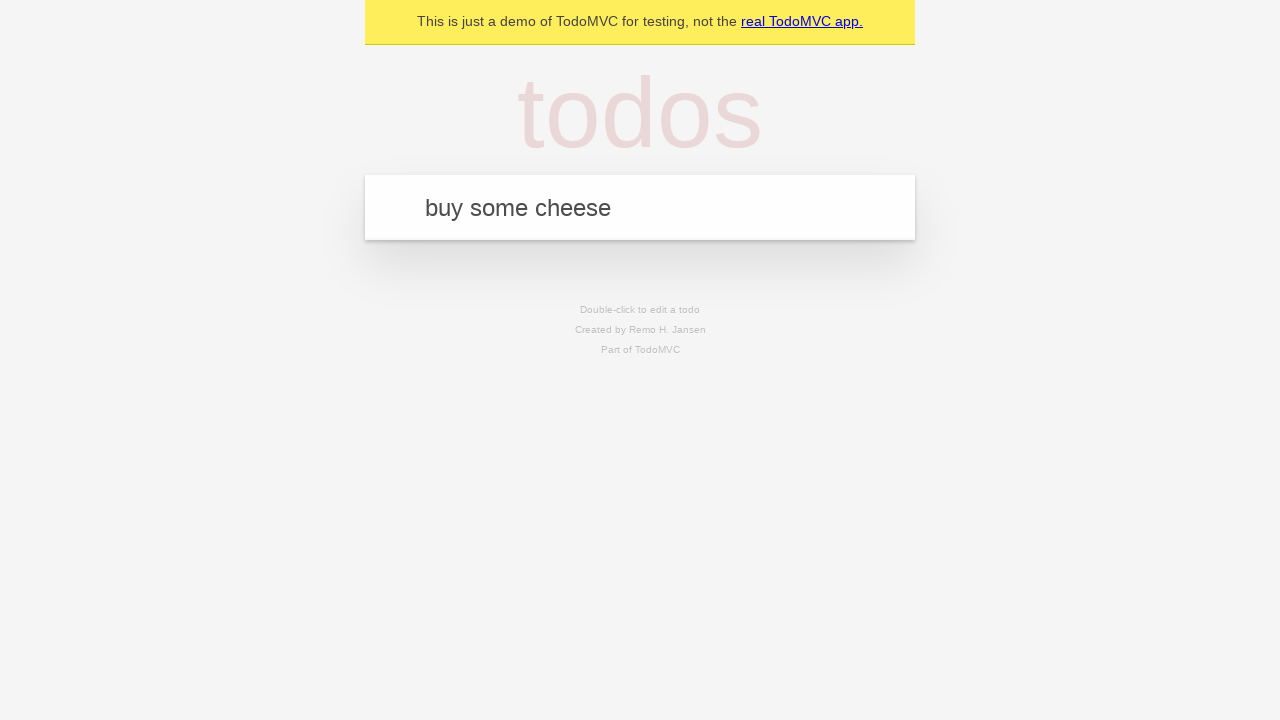

Pressed Enter to create first todo item on internal:attr=[placeholder="What needs to be done?"i]
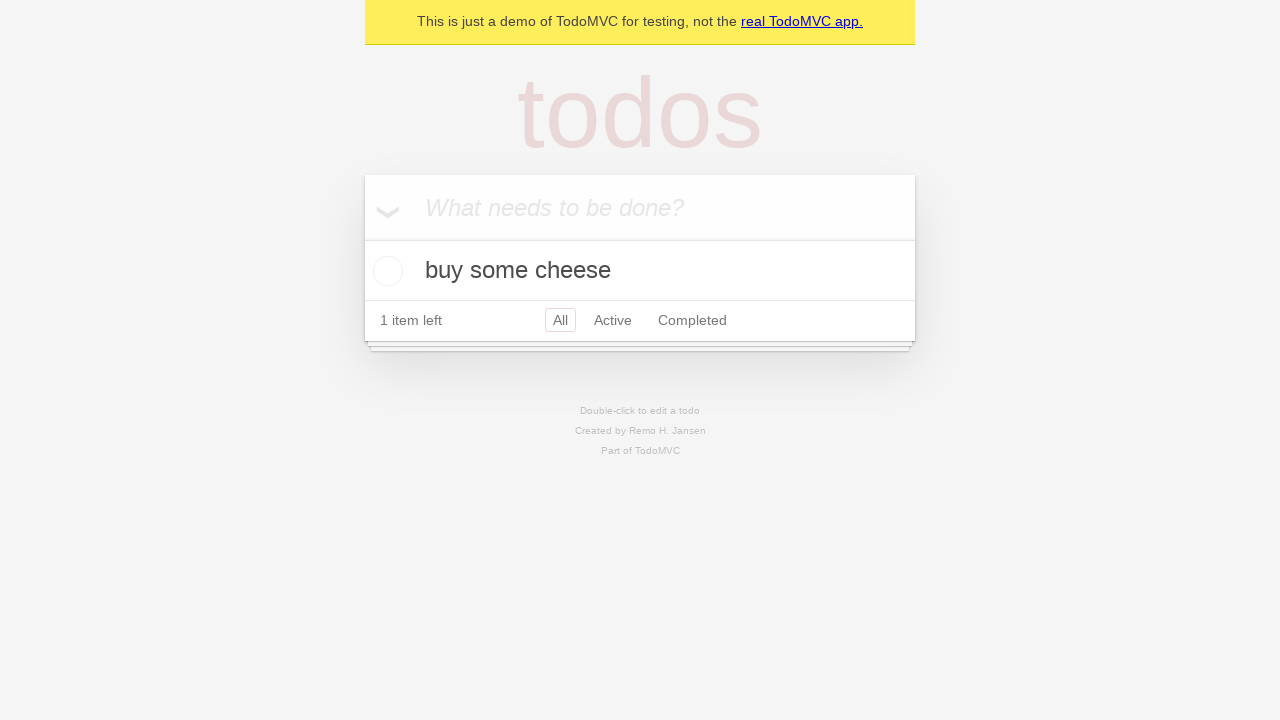

Filled second todo item with 'feed the cat' on internal:attr=[placeholder="What needs to be done?"i]
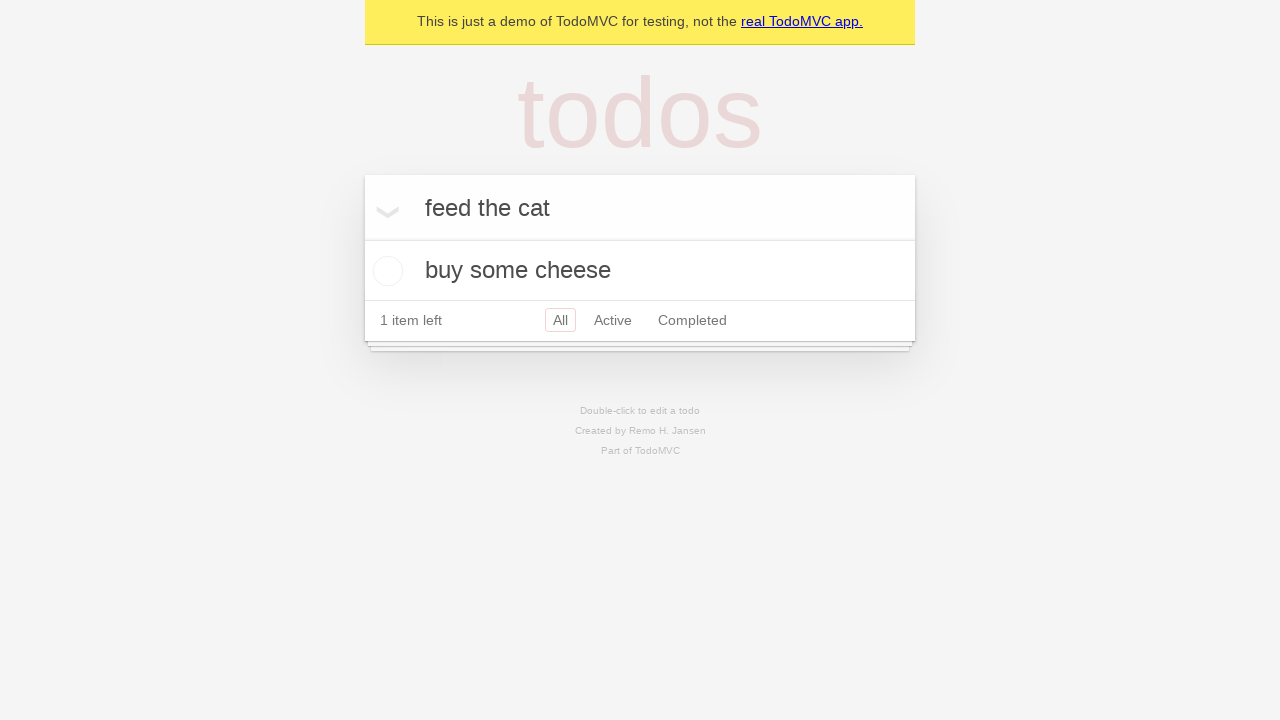

Pressed Enter to create second todo item on internal:attr=[placeholder="What needs to be done?"i]
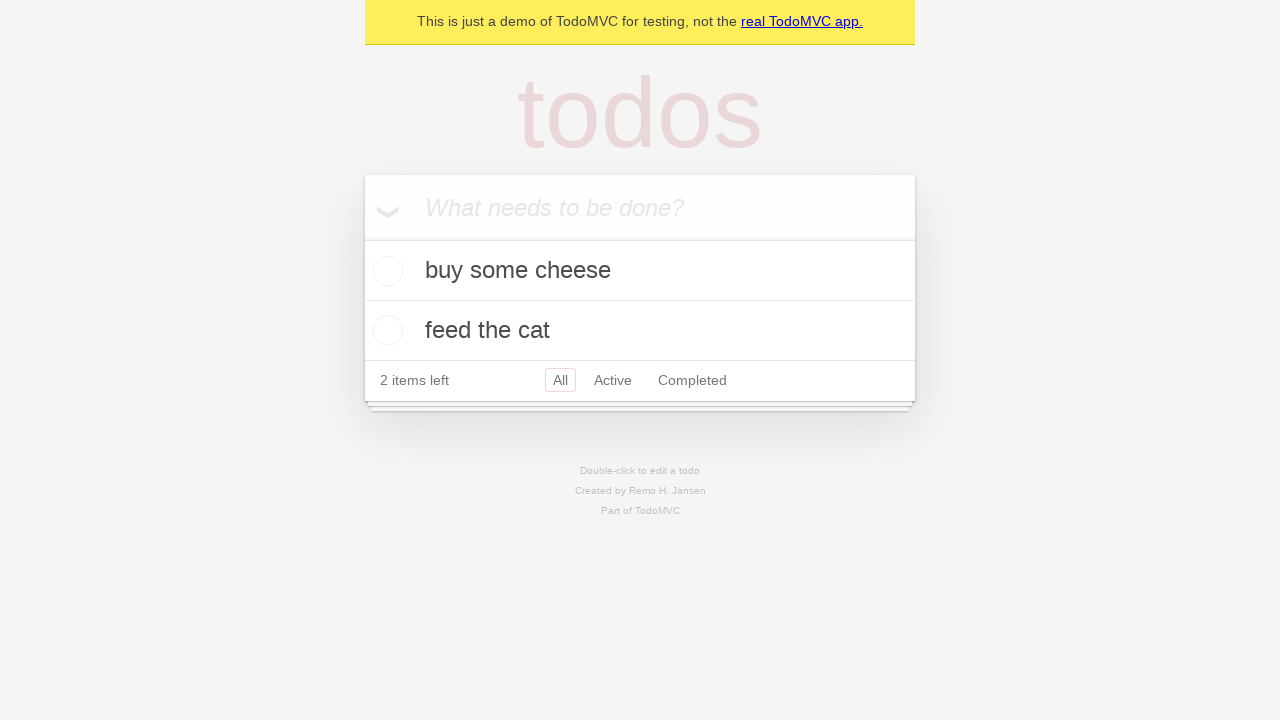

Second todo item appeared in the list
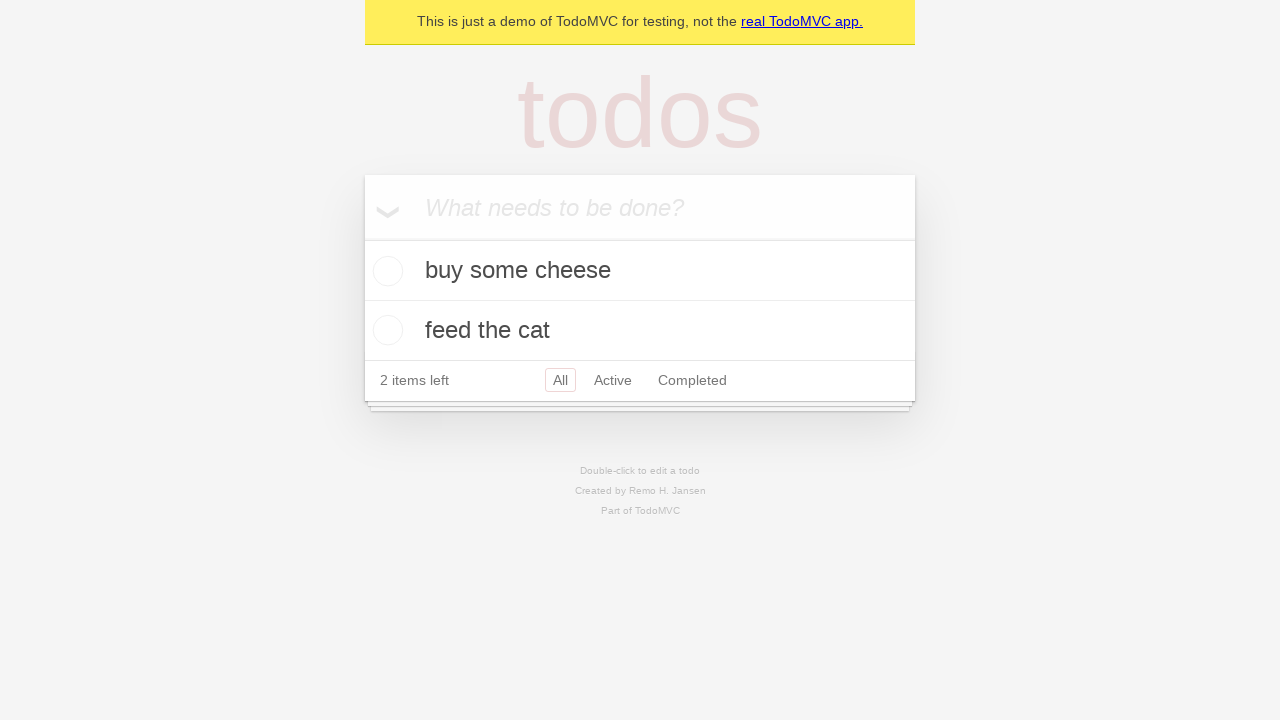

Located the first todo item
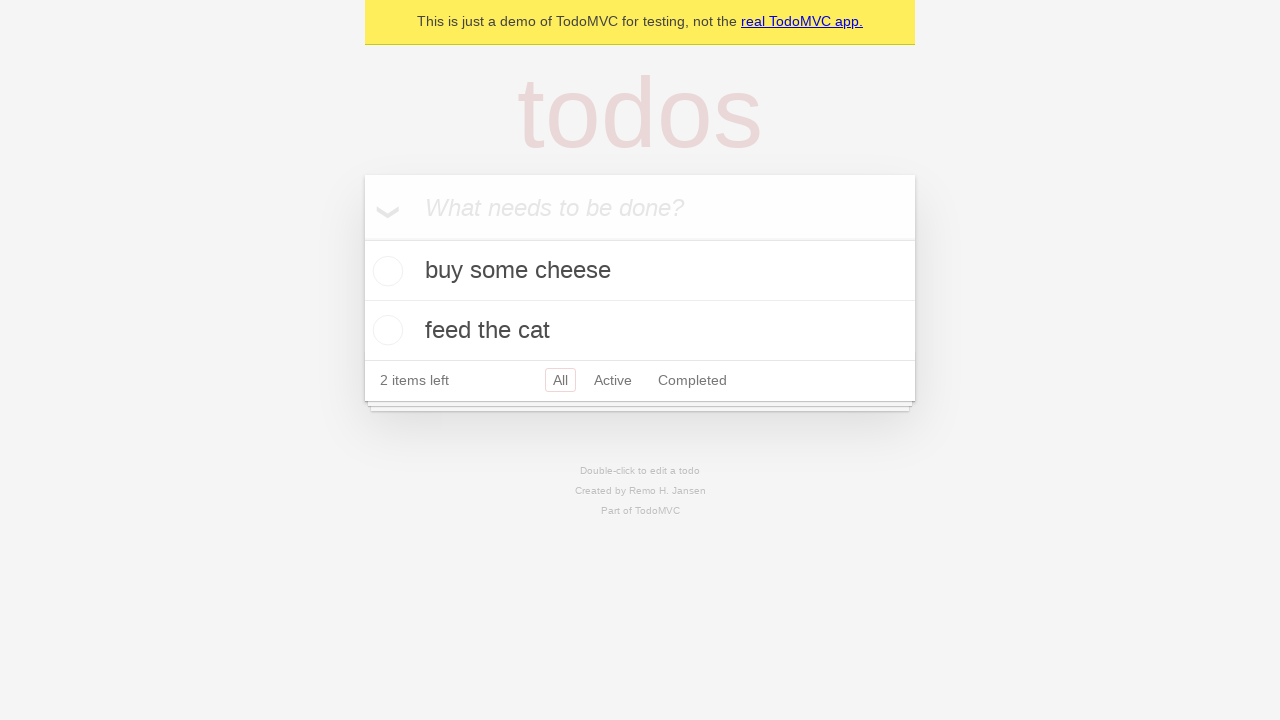

Located the checkbox for the first todo item
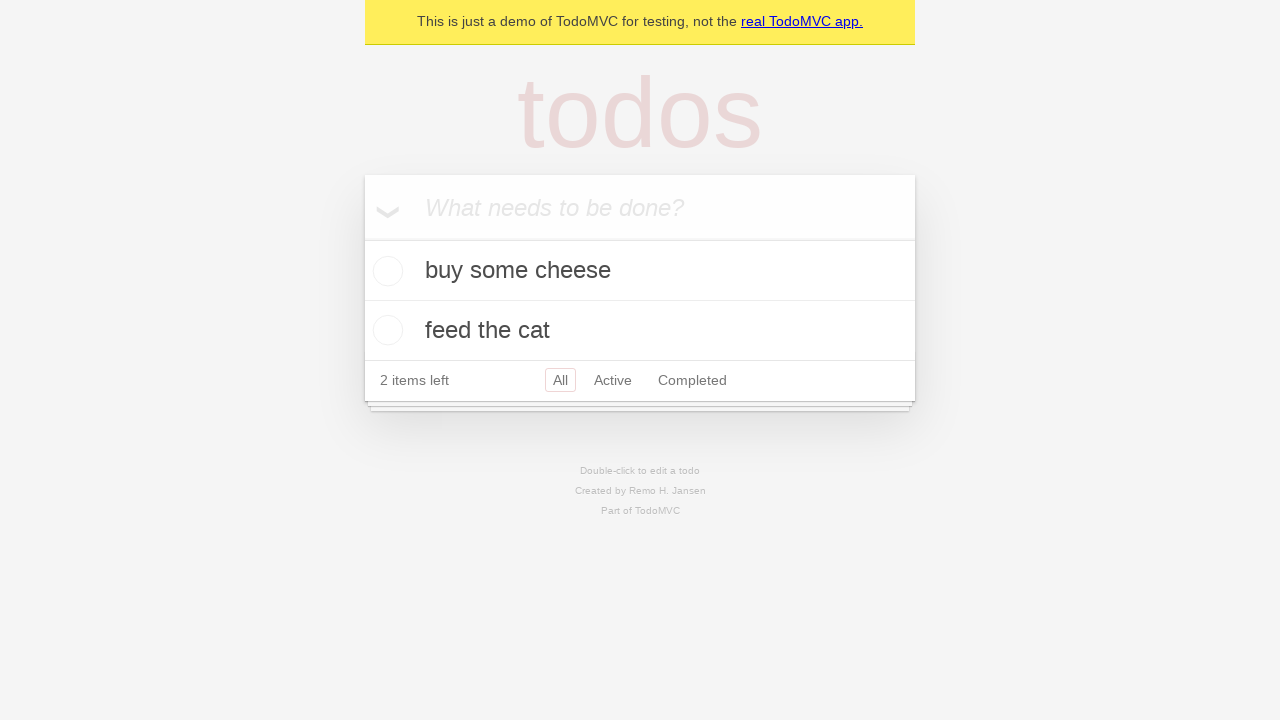

Marked first todo item as complete at (385, 271) on internal:testid=[data-testid="todo-item"s] >> nth=0 >> internal:role=checkbox
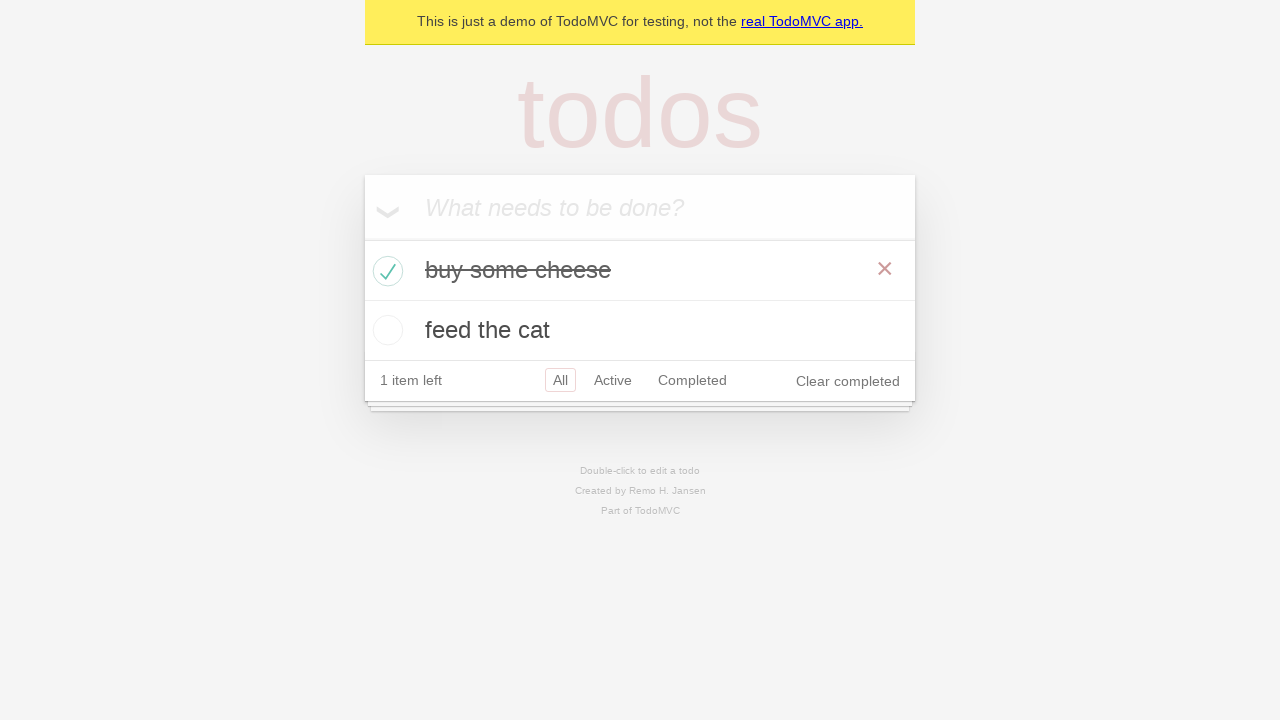

Un-marked first todo item as complete at (385, 271) on internal:testid=[data-testid="todo-item"s] >> nth=0 >> internal:role=checkbox
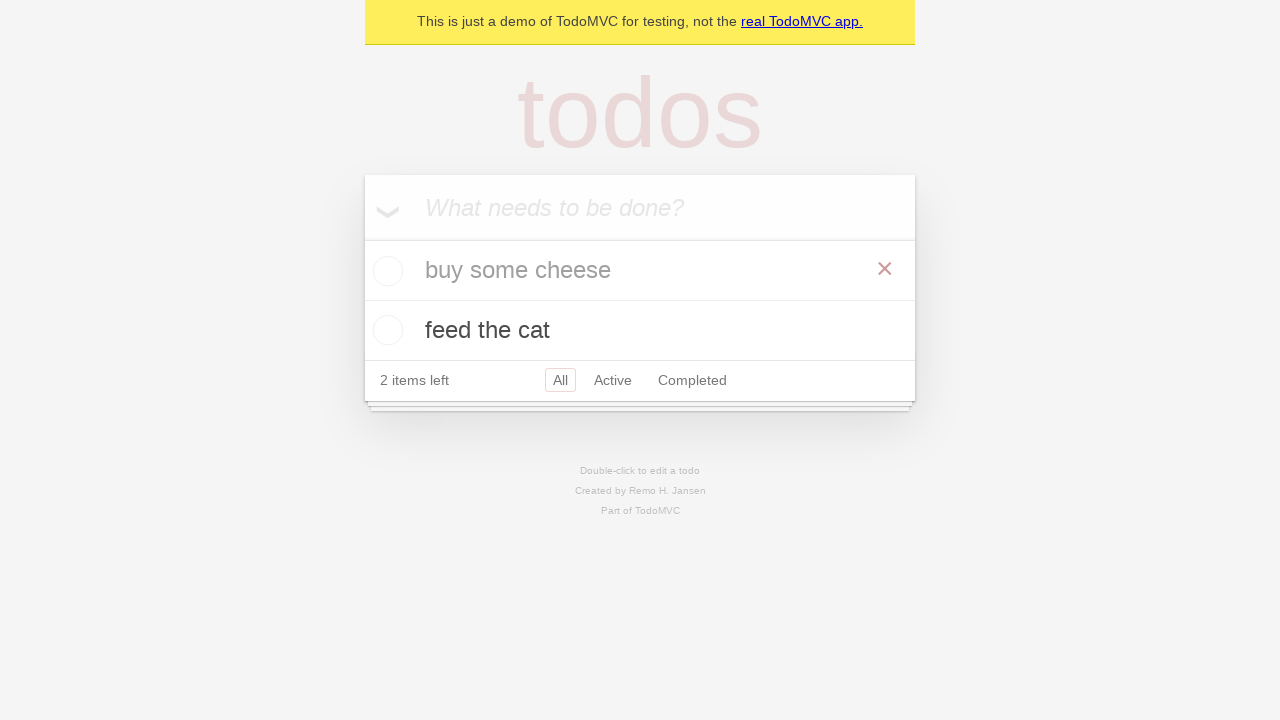

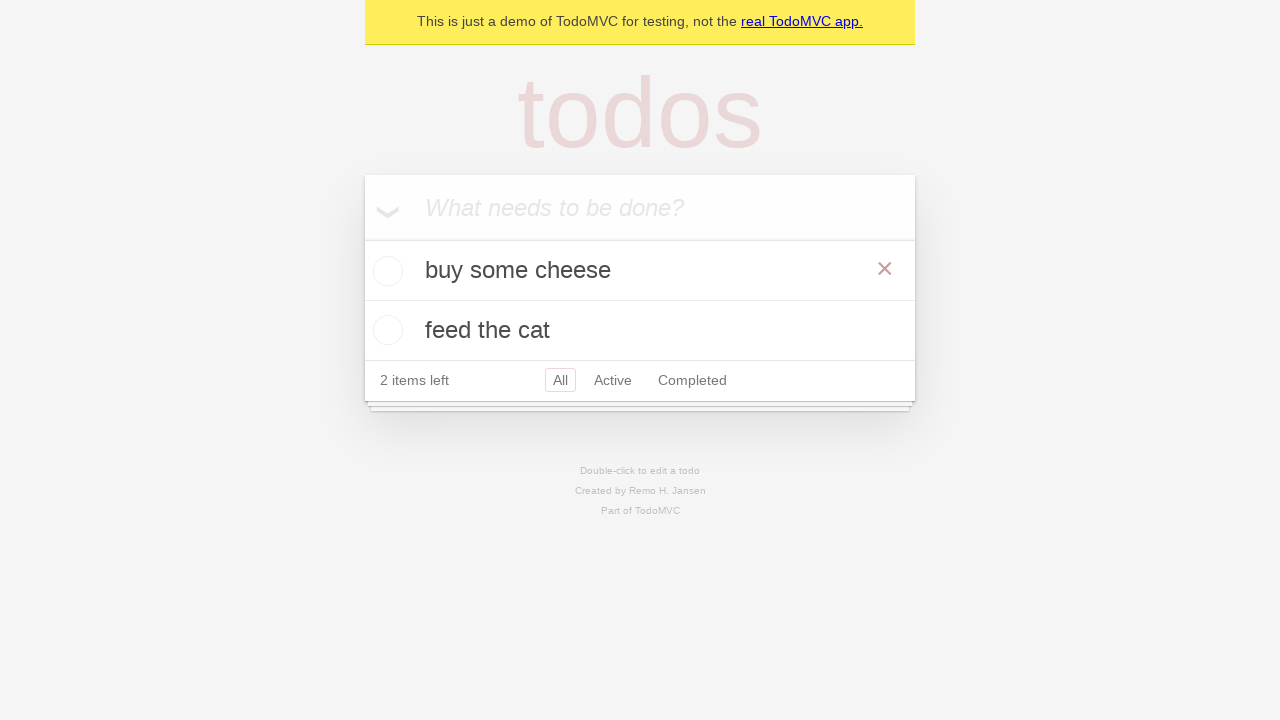